Tests signup form validation and password reset flow by filling invalid signup data, navigating through error states, and requesting a password reset

Starting URL: https://prd.canvusapps.com/signup

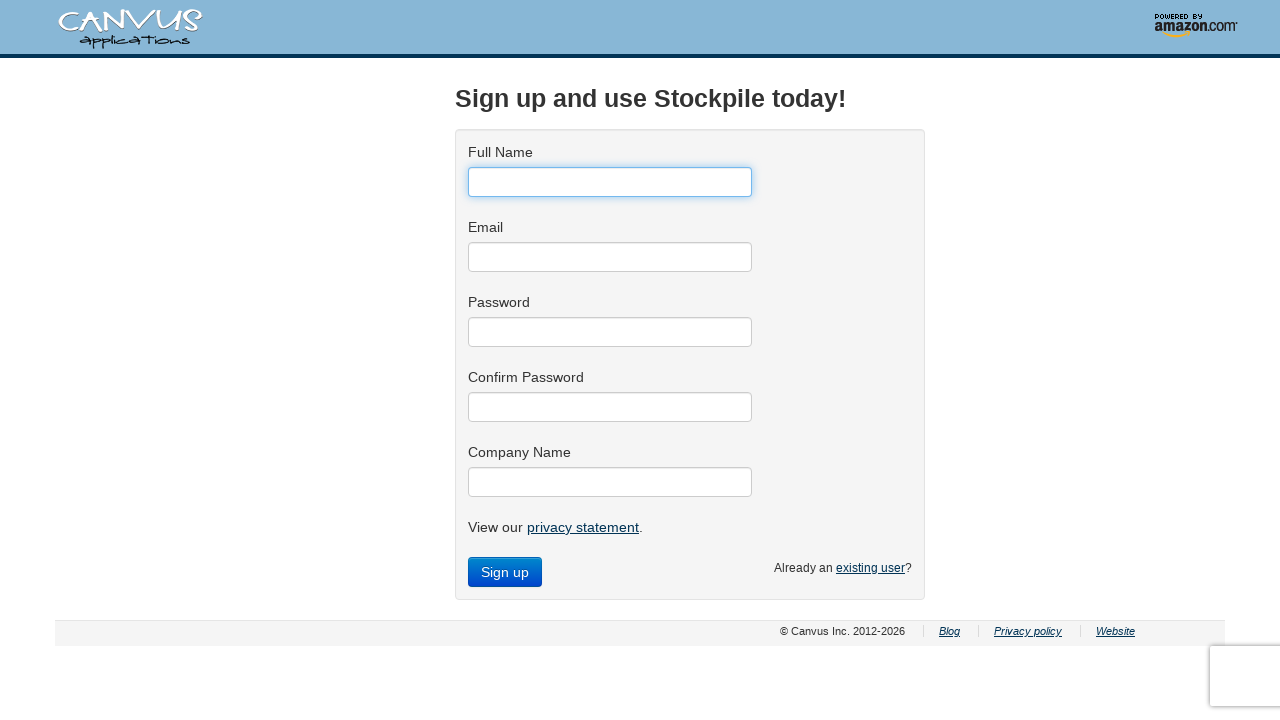

Filled email field with 'testuser456@email.com' on #user_email
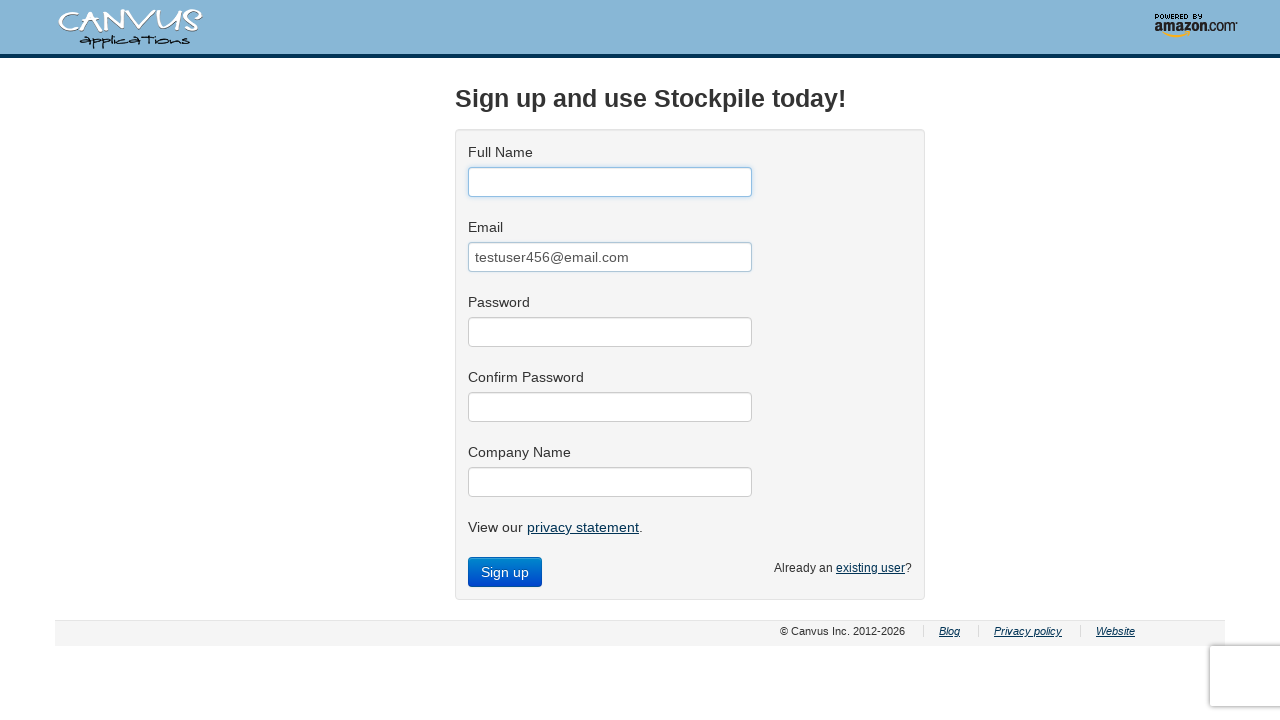

Filled name field with 'John Smith' on #user_name
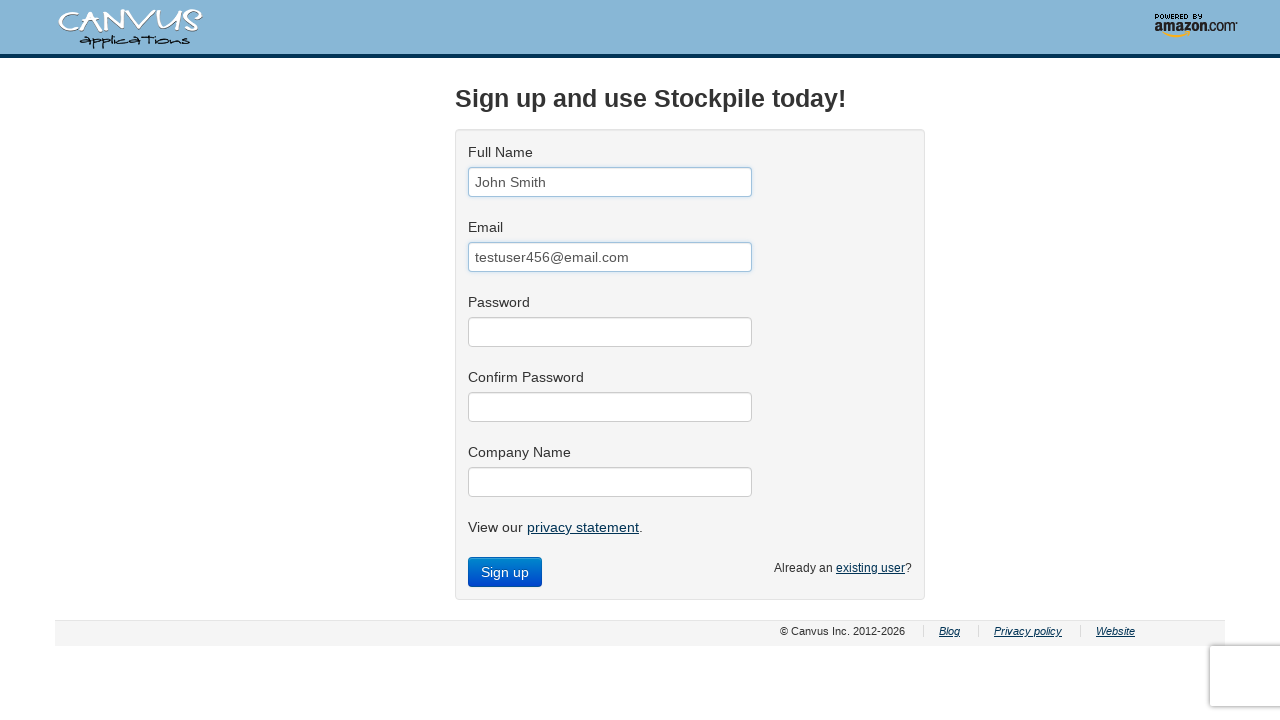

Filled password field with 'password123!' on #user_password
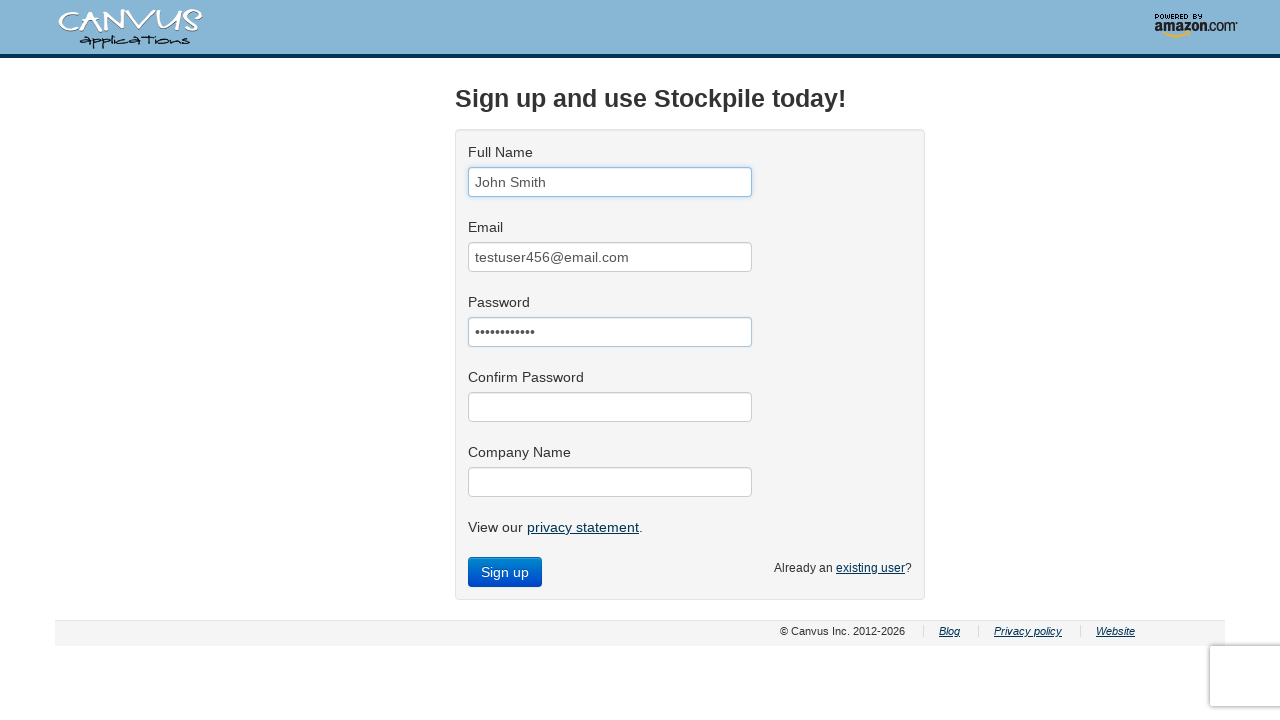

Filled password confirmation field with non-matching value 'password456!' on #user_password_confirmation
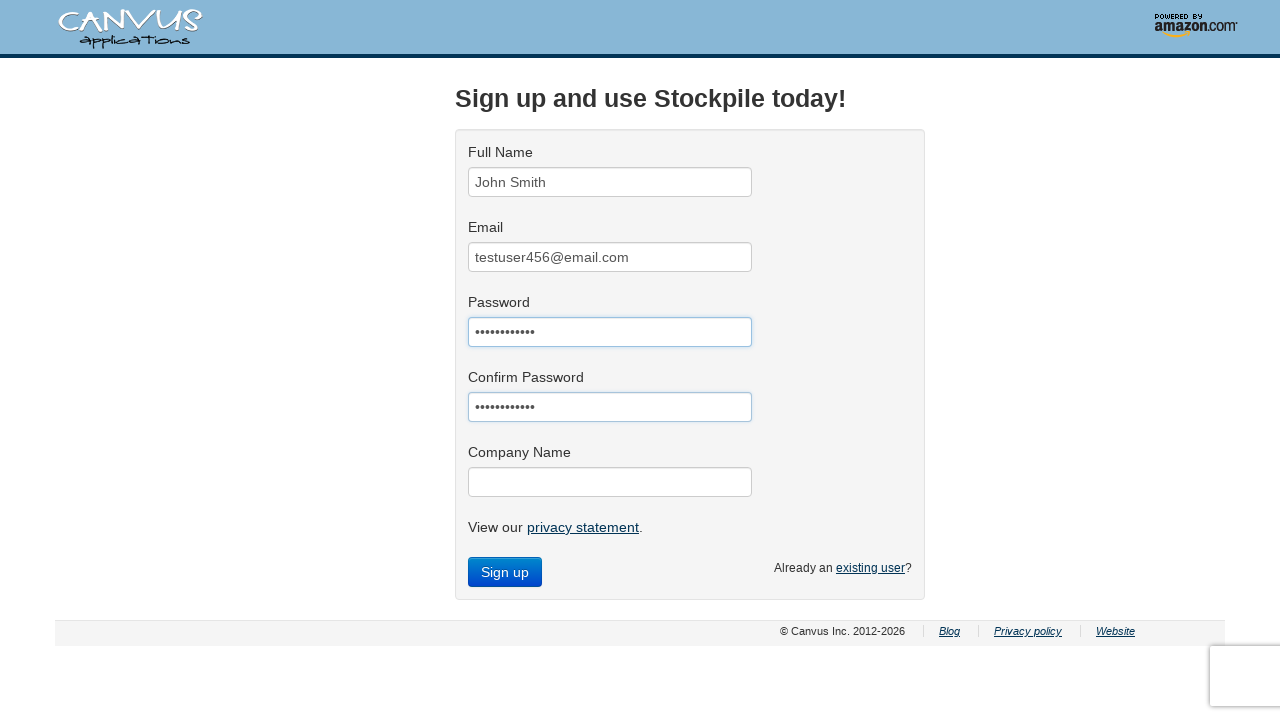

Filled company name field with 'techcorp.com' on #company_name
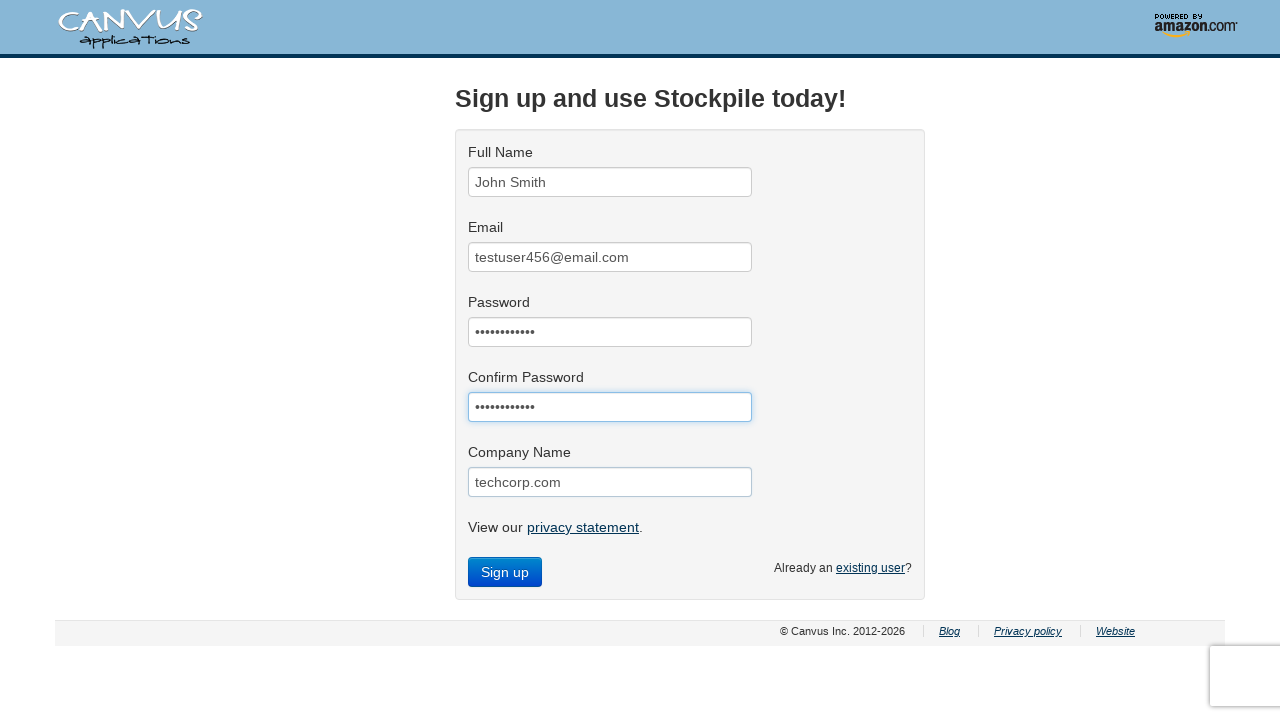

Clicked Sign Up button to submit form at (505, 572) on .submit.btn.btn-primary
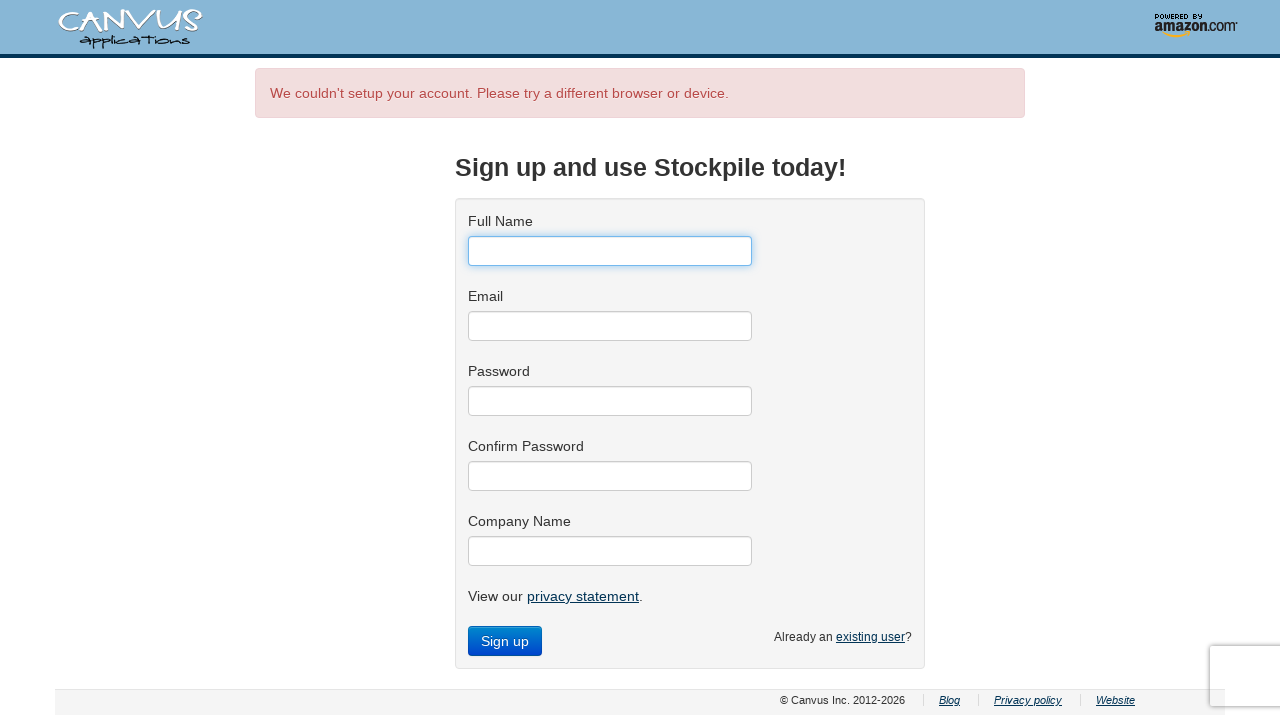

Signup error message appeared due to password mismatch
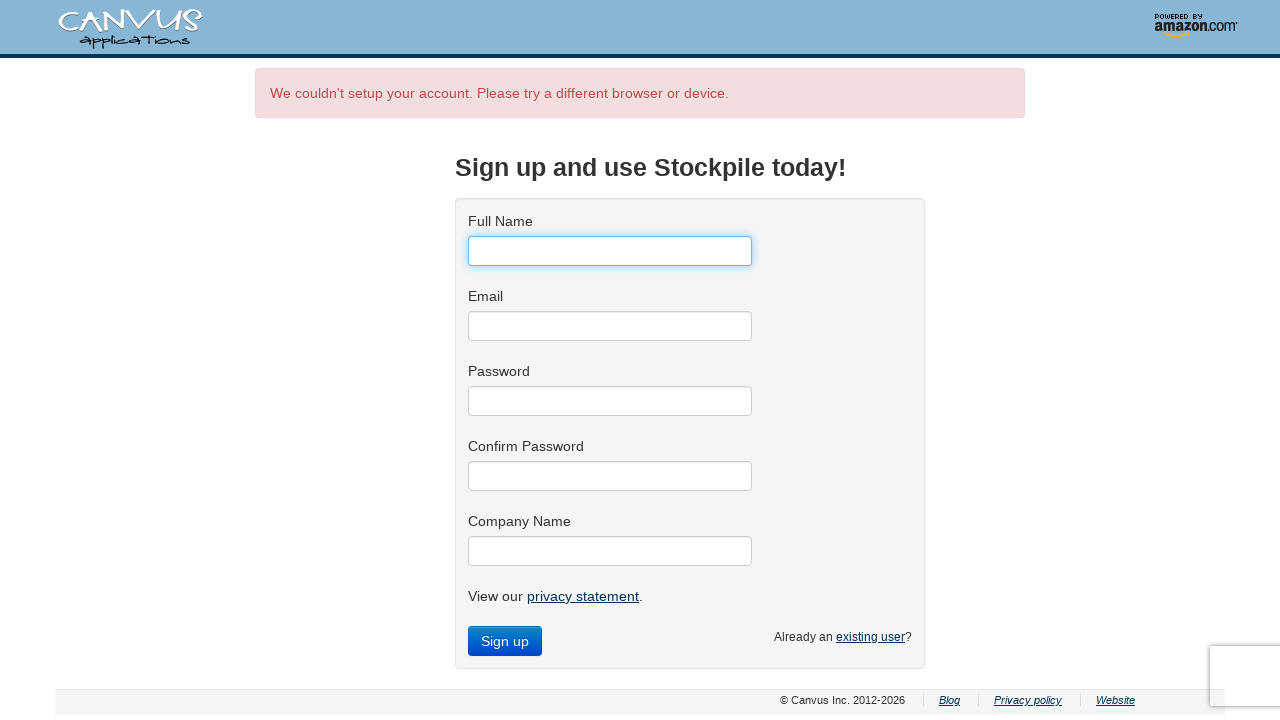

Clicked 'already an existing user' link at (870, 637) on .span6.text-right small>a
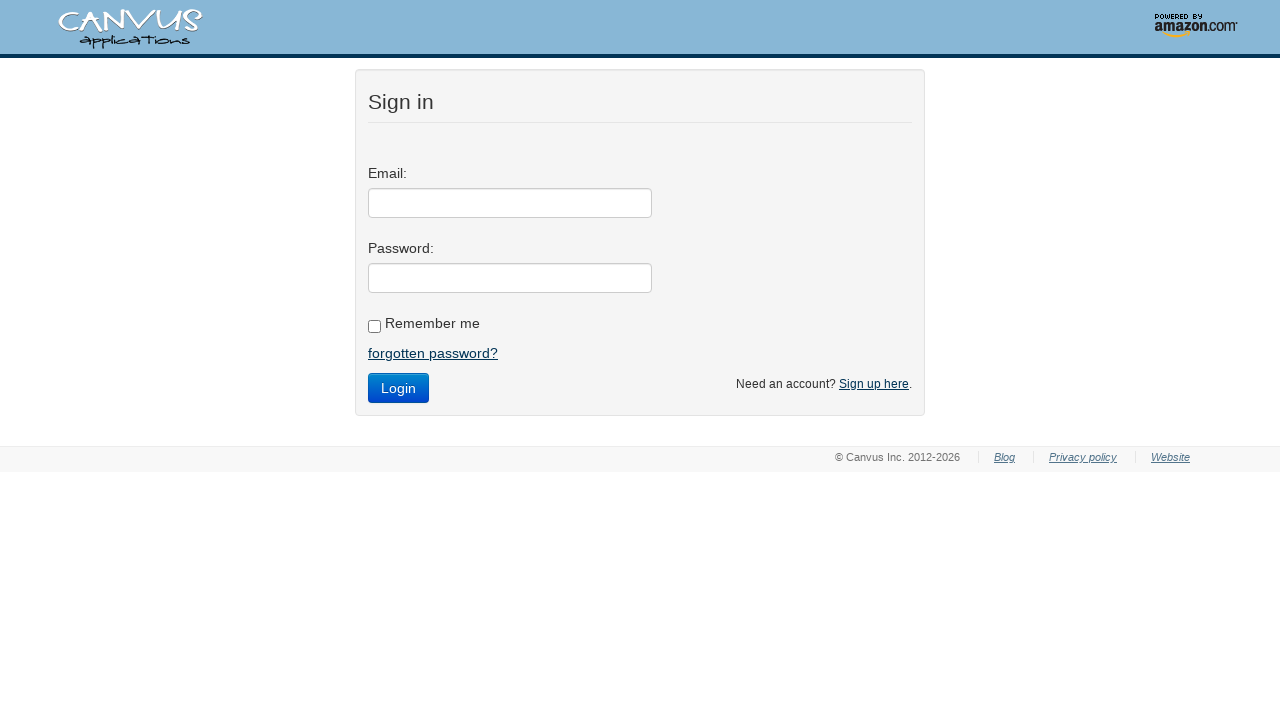

Clicked 'forgotten password?' link at (433, 353) on text=forgotten password?
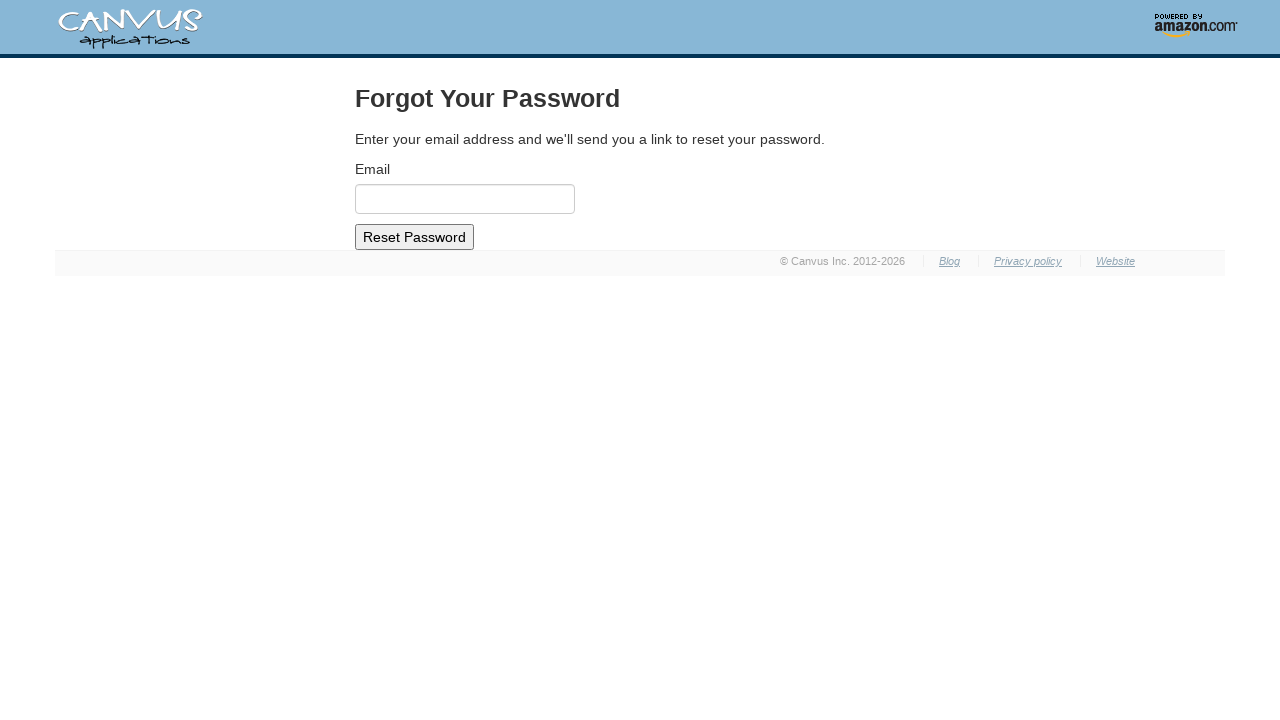

Forgot Your Password page loaded successfully
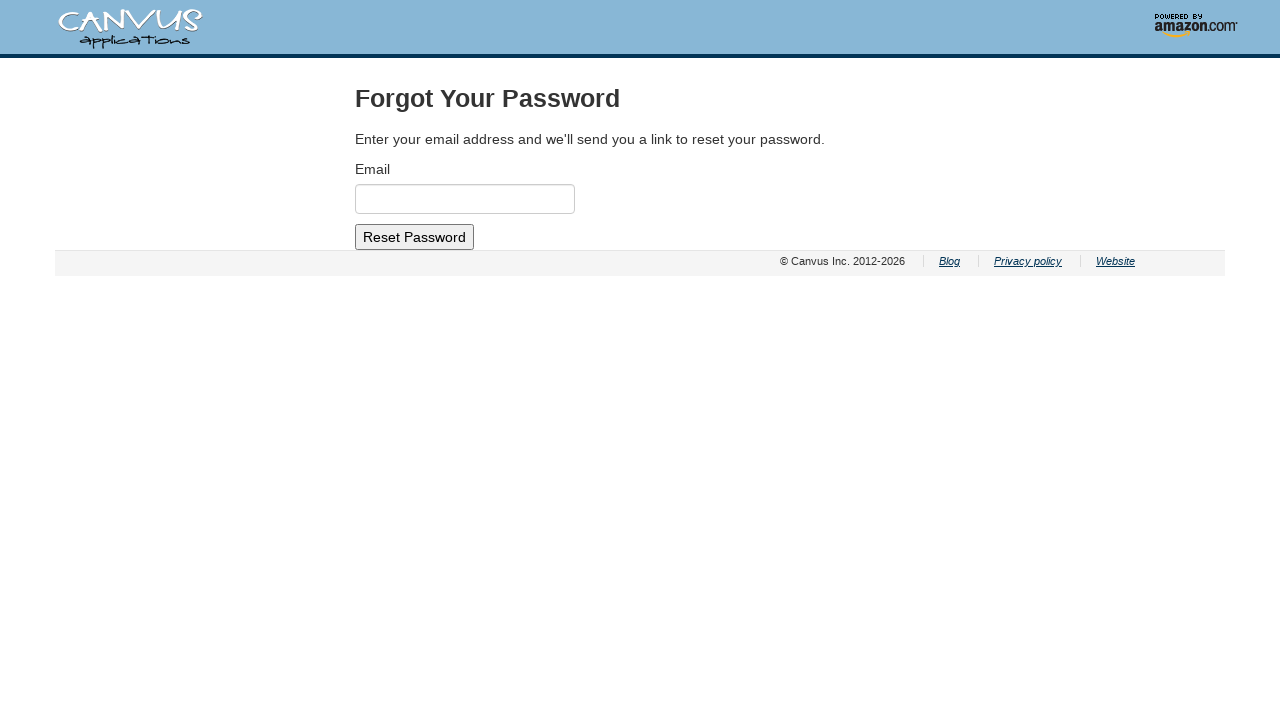

Filled email field in password reset form with 'testuser456@email.com' on #email
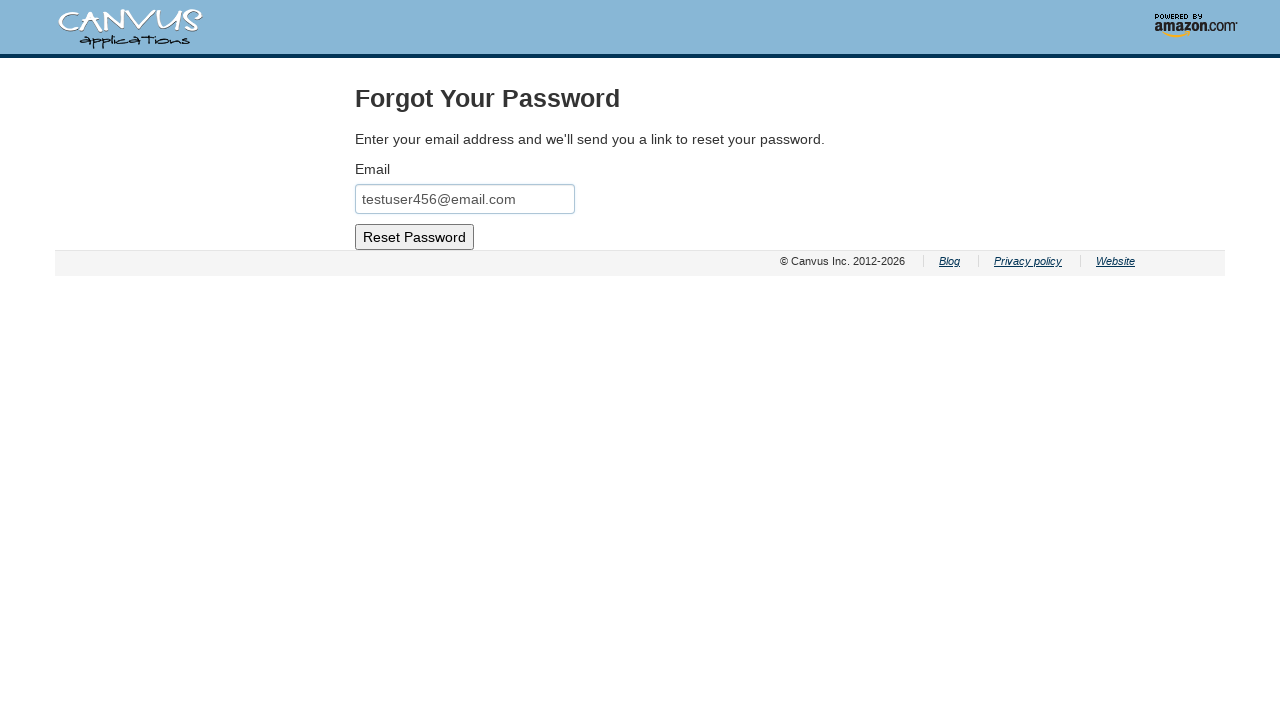

Clicked Reset Password button to submit password reset request at (414, 237) on input[type=submit]
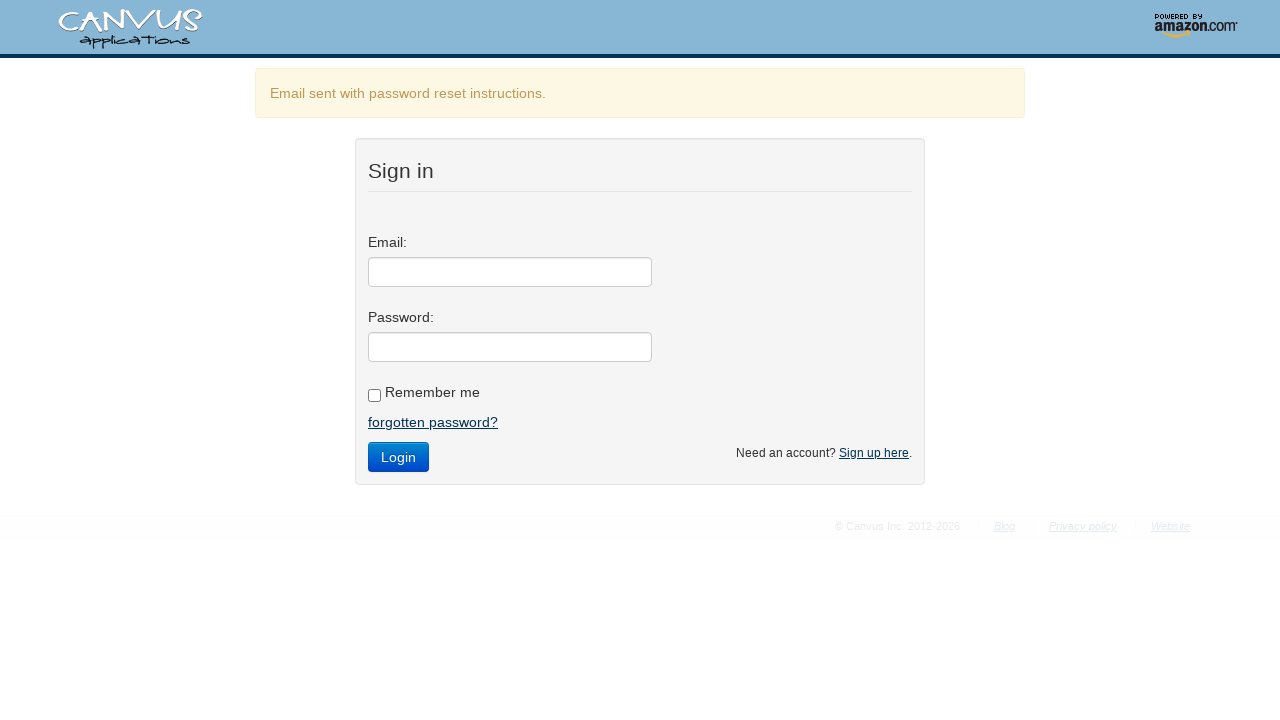

Password reset confirmation message displayed
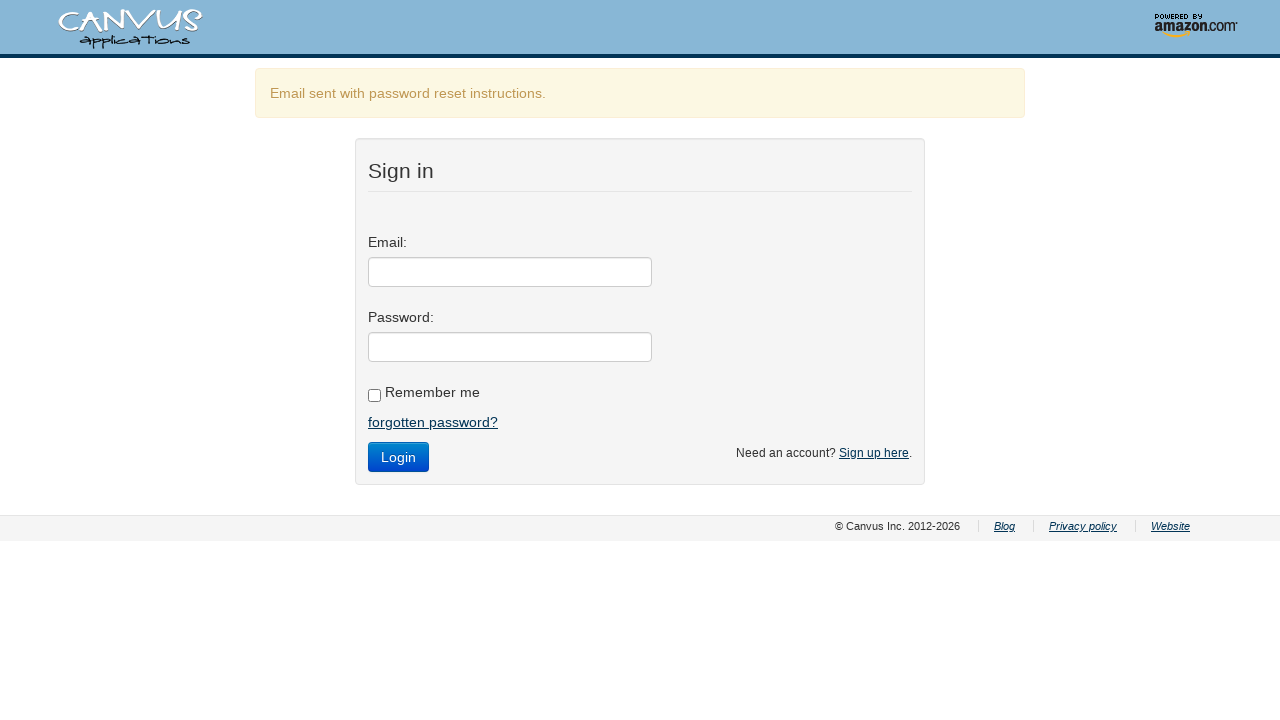

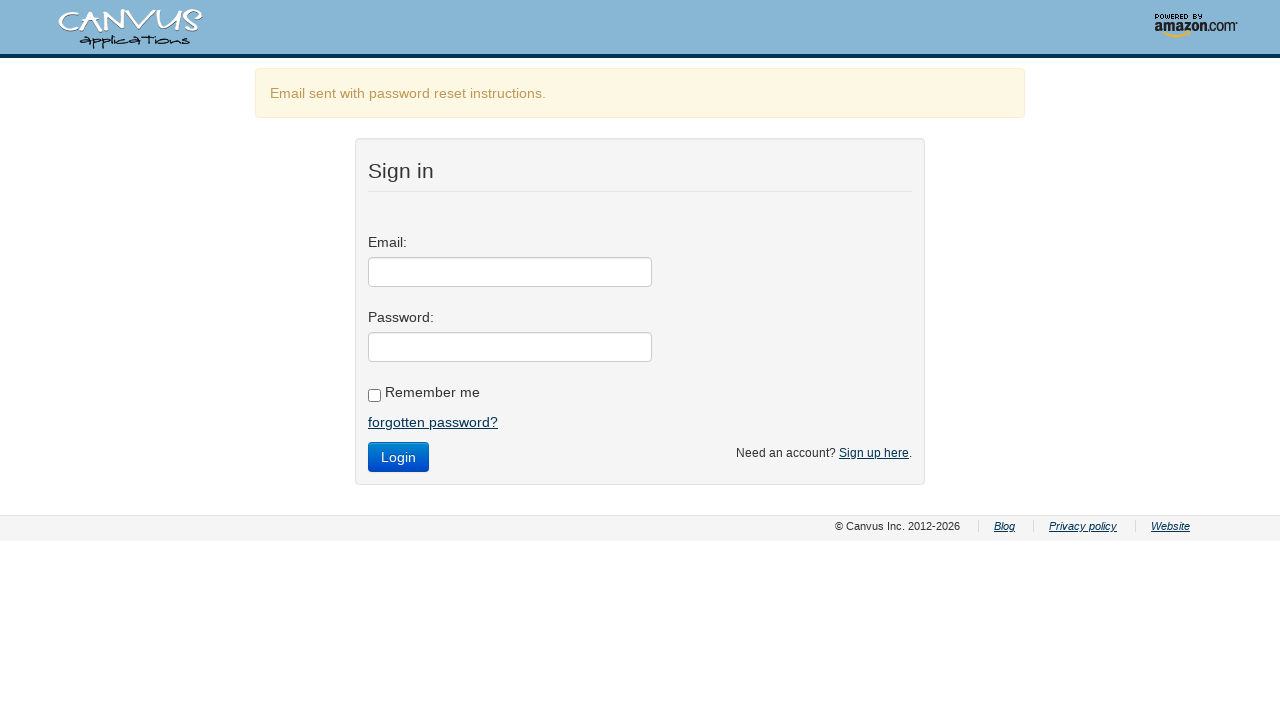